Tests the Python.org search functionality by entering "pycon" as a search query, submitting the form, and verifying that search results are returned.

Starting URL: http://www.python.org

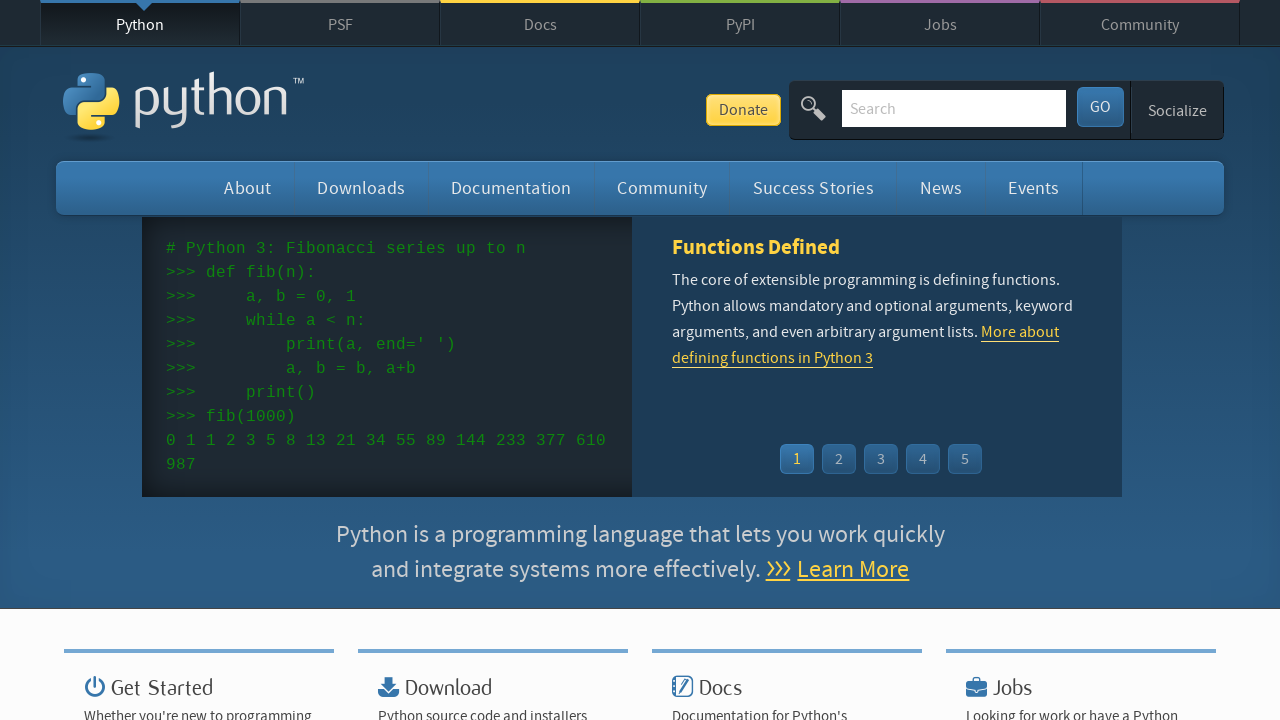

Verified 'Python' is in page title
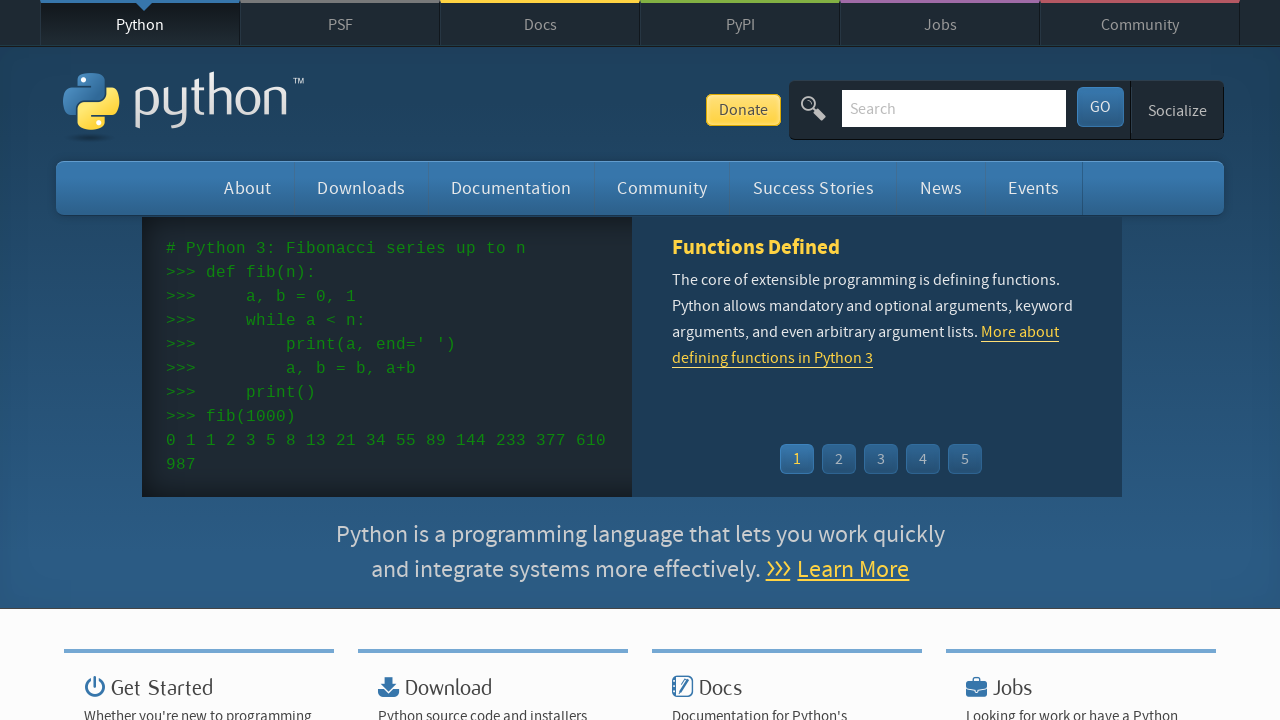

Filled search field with 'pycon' on input[name='q']
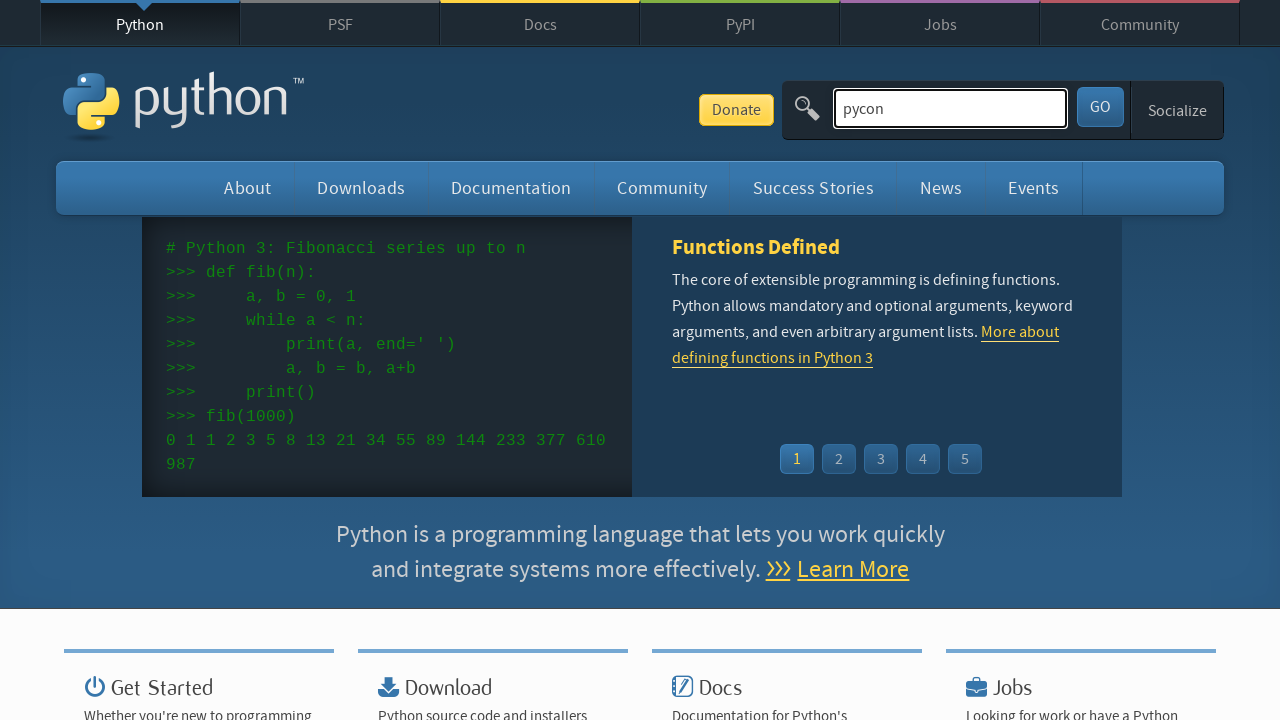

Pressed Enter to submit search query on input[name='q']
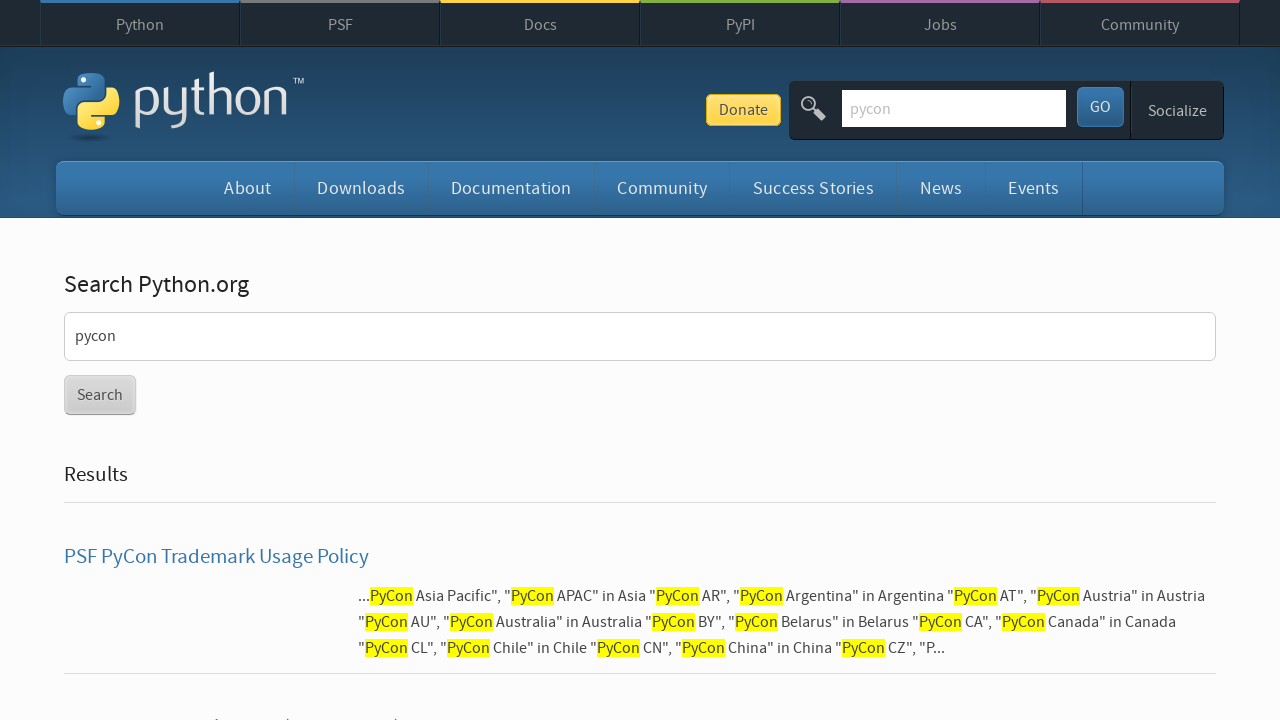

Waited for network to be idle and page to fully load
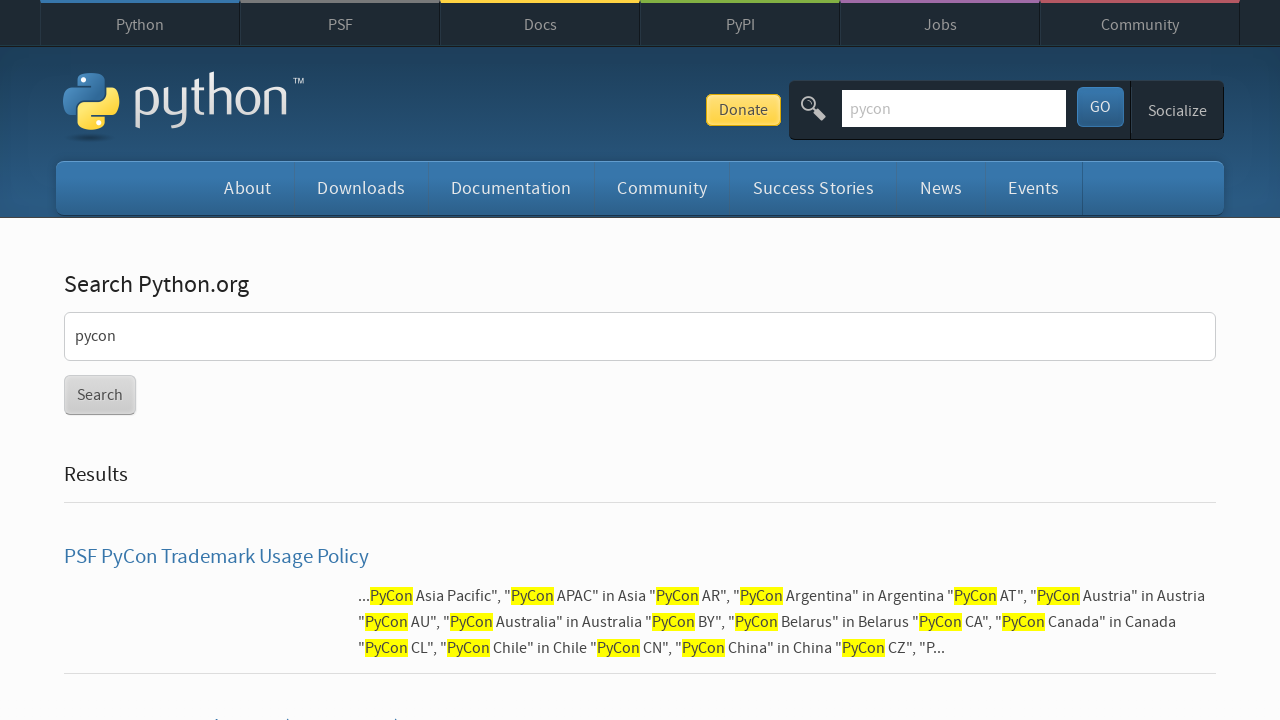

Verified search results were returned (no 'No results found' message)
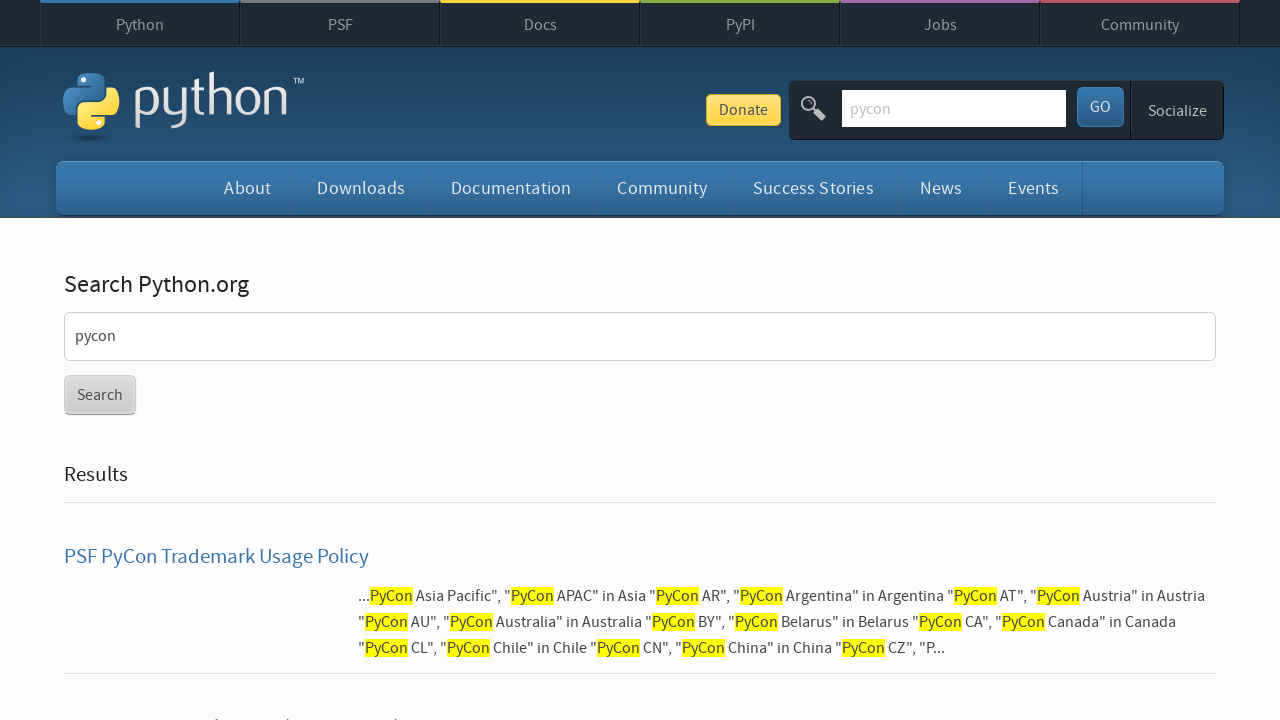

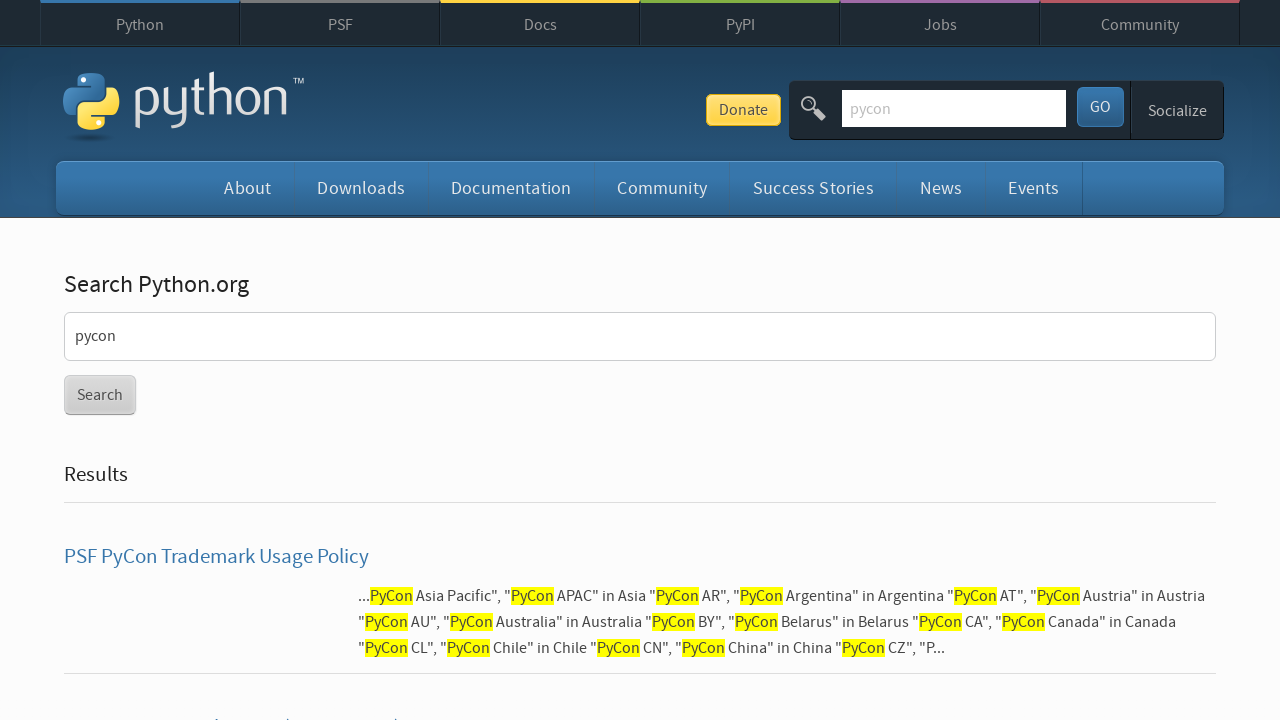